Navigates to Apache ECharts examples page and clicks on the Home link to verify navigation

Starting URL: https://echarts.apache.org/examples/en/index.html

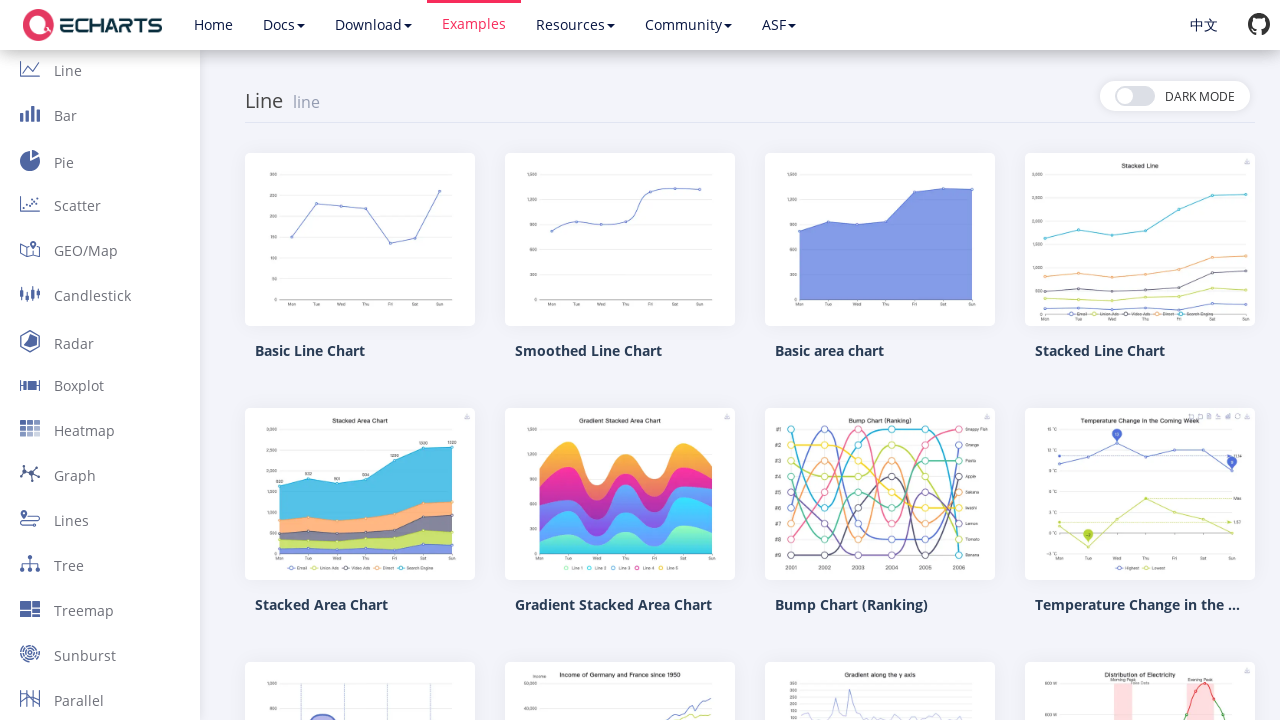

Located incorrectly spelled 'Hom' link element
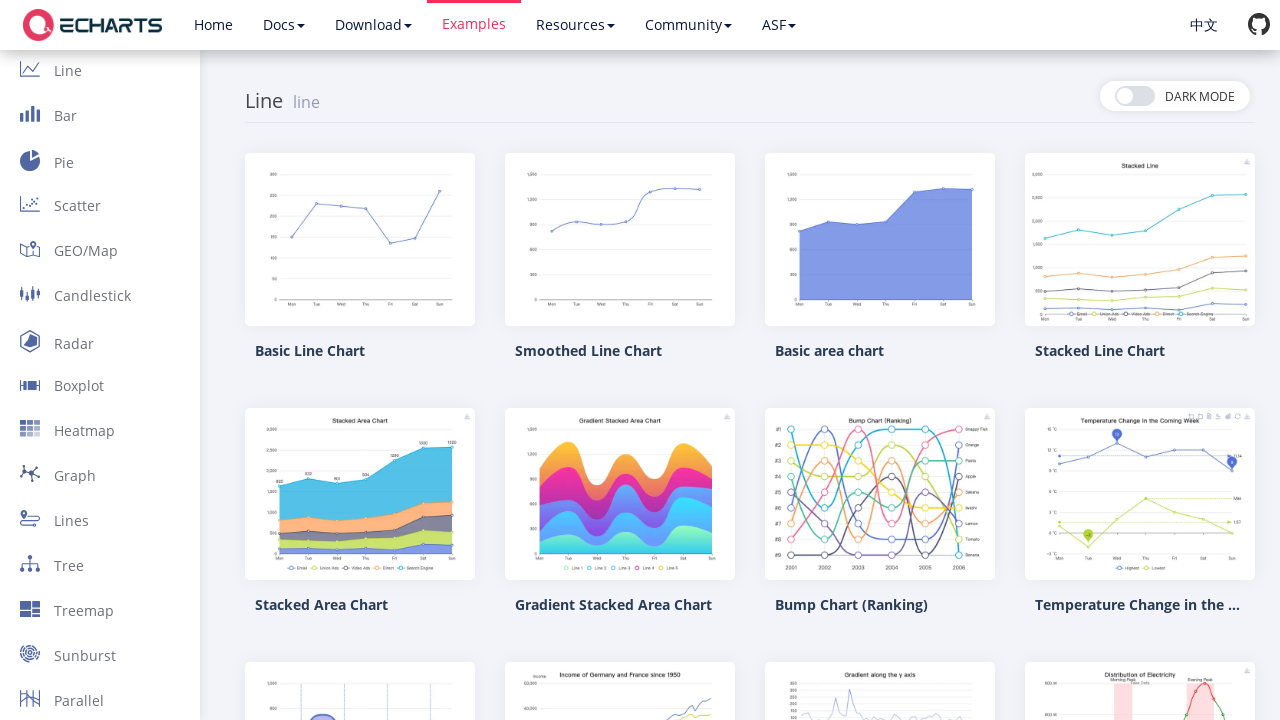

Verified that incorrectly spelled 'Hom' link is not displayed
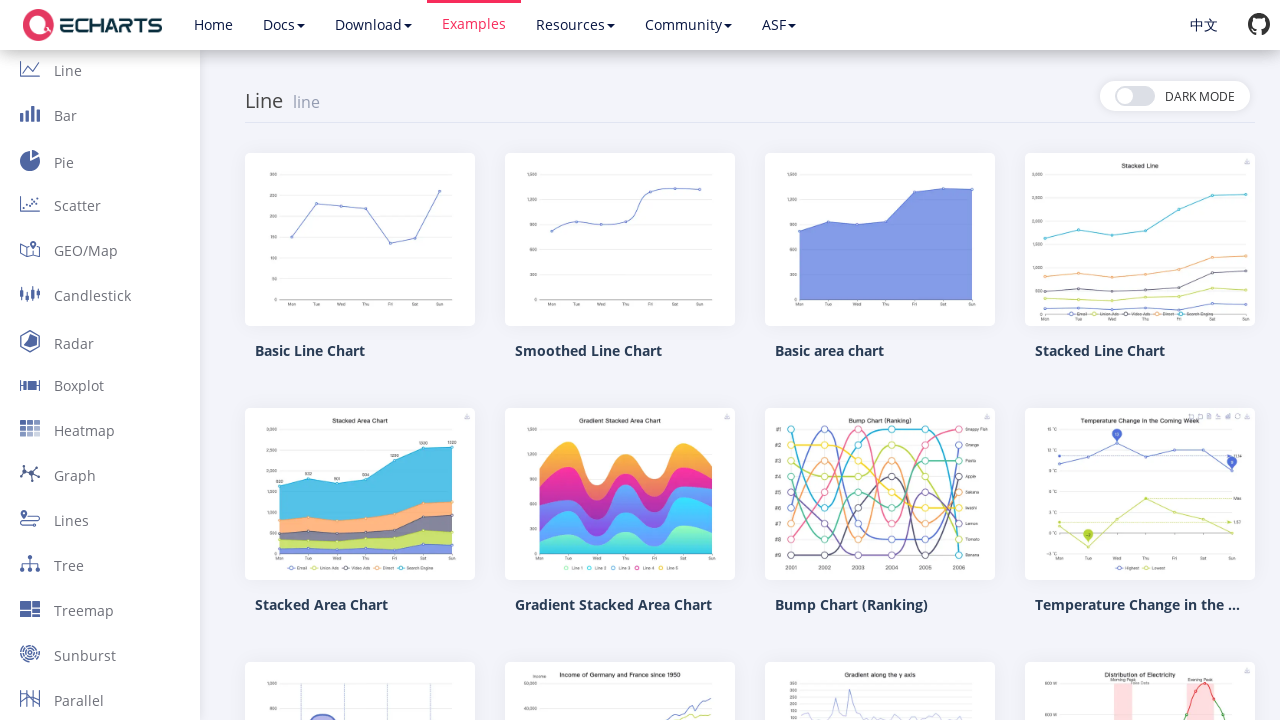

Clicked on the correctly spelled 'Home' link to navigate at (213, 25) on xpath=//a[text() = 'Home']
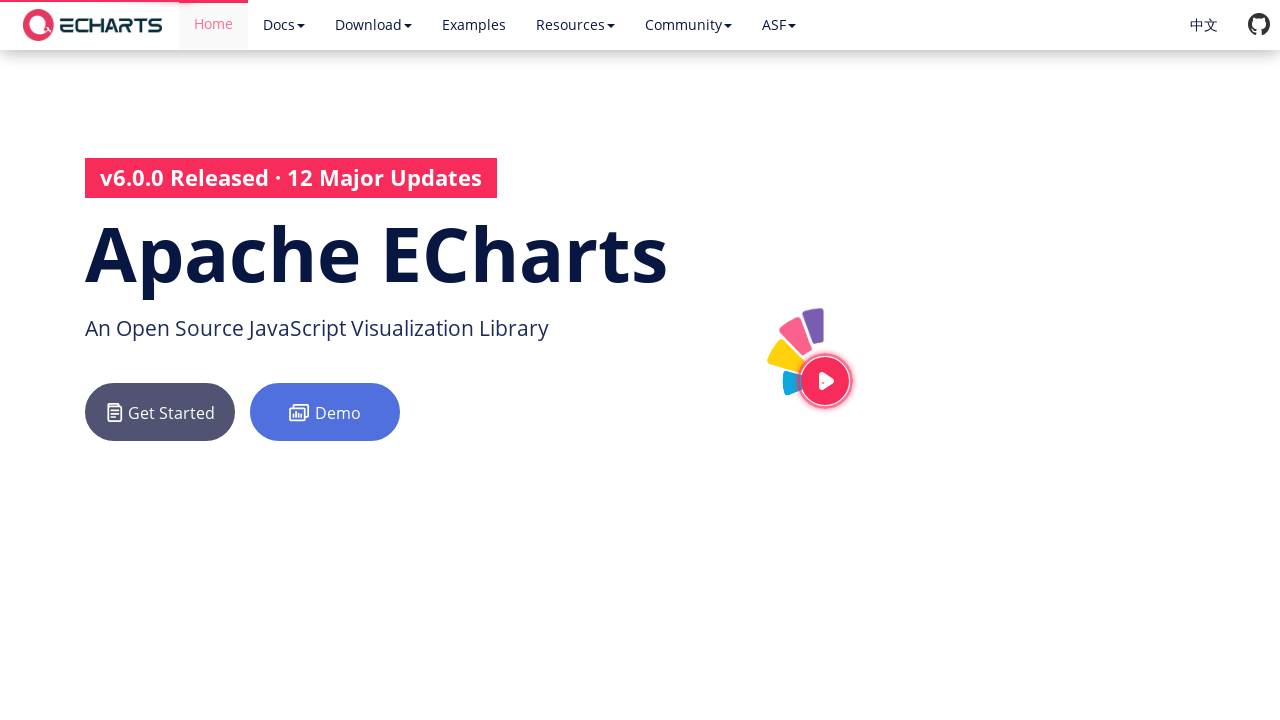

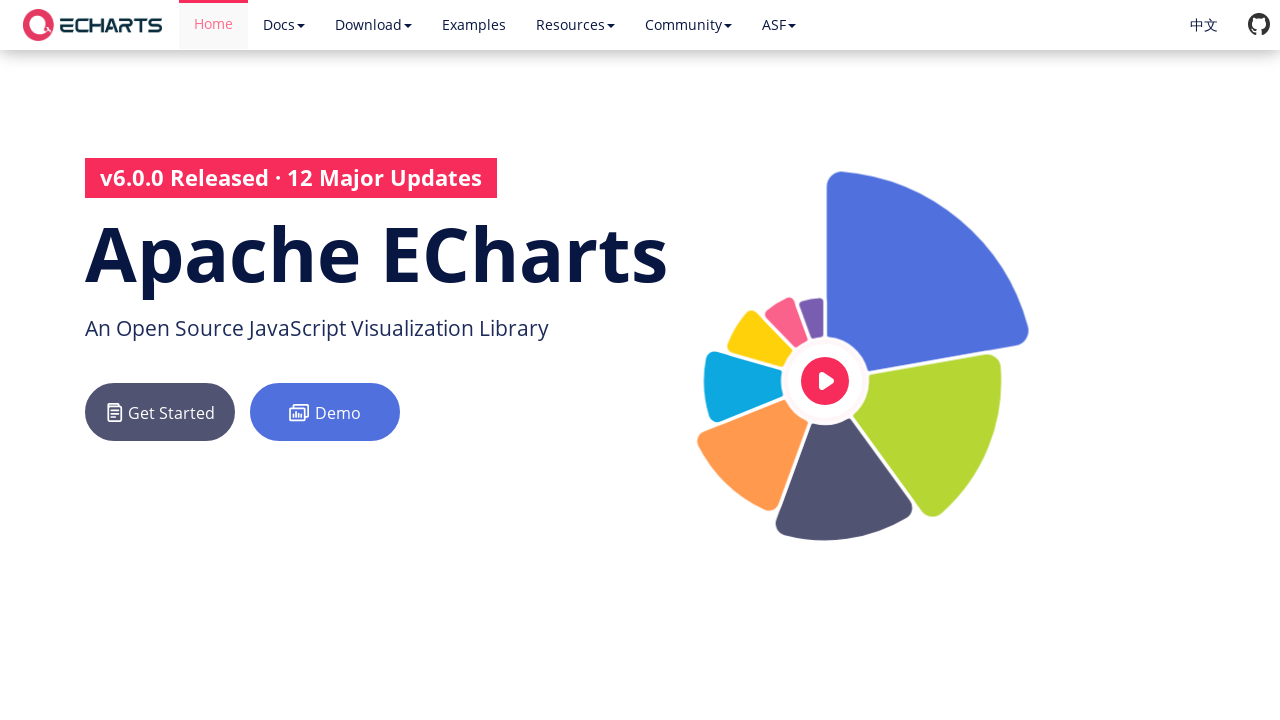